Tests the search filters by checking a checkbox and searching for a specific park name "Babine"

Starting URL: https://bcparks.ca/active-advisories/

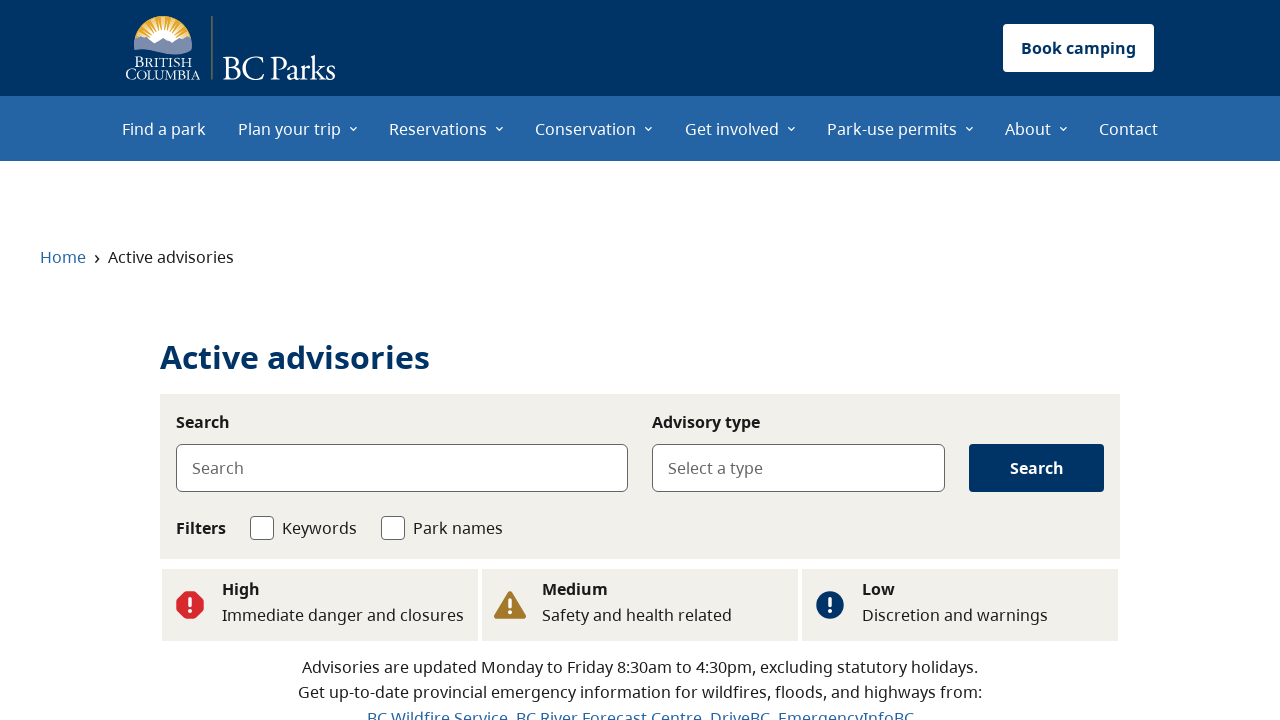

Page loaded - domcontentloaded state reached
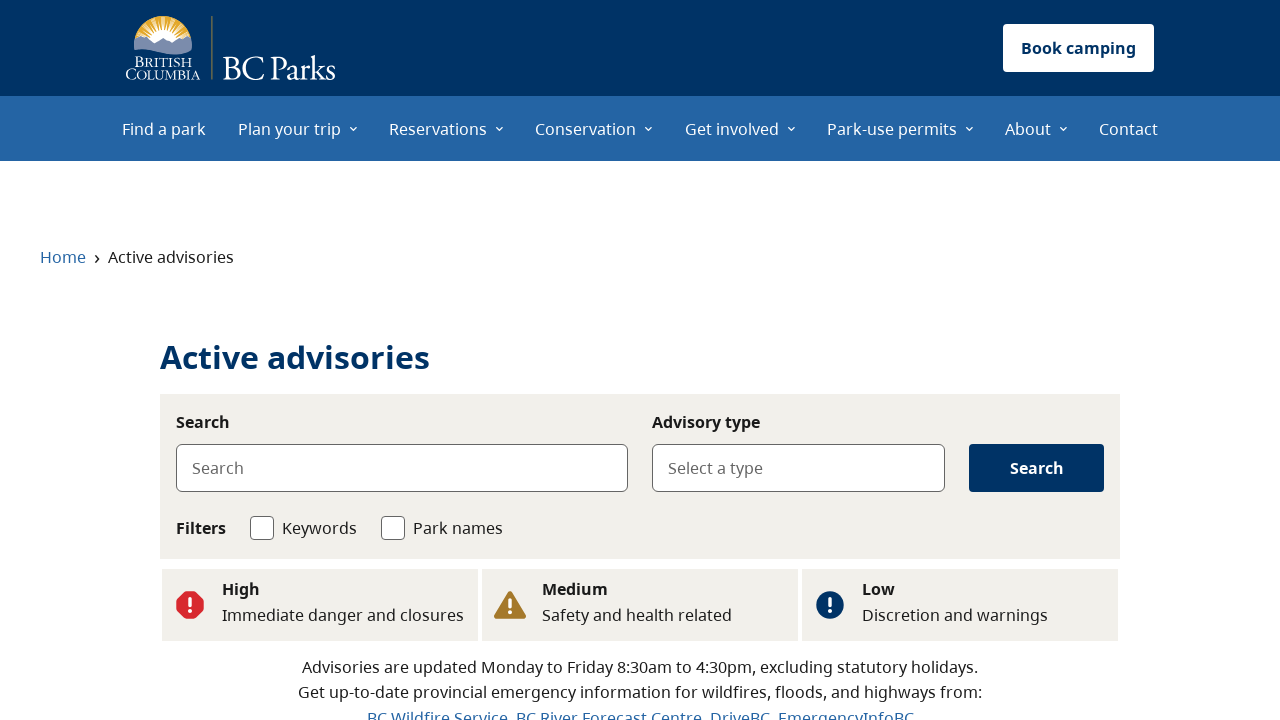

Checked the second checkbox to apply search filter at (393, 528) on internal:role=checkbox >> nth=1
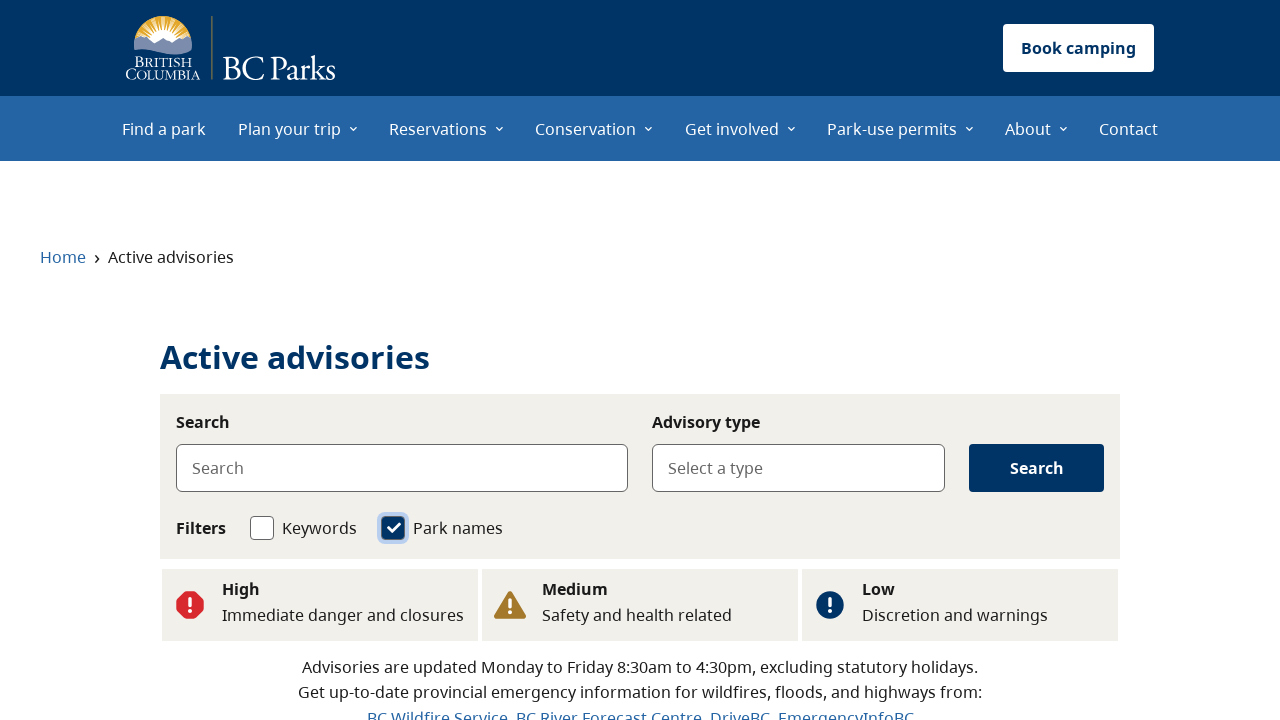

Filled search field with park name 'Babine' on internal:role=textbox[name="Search"i]
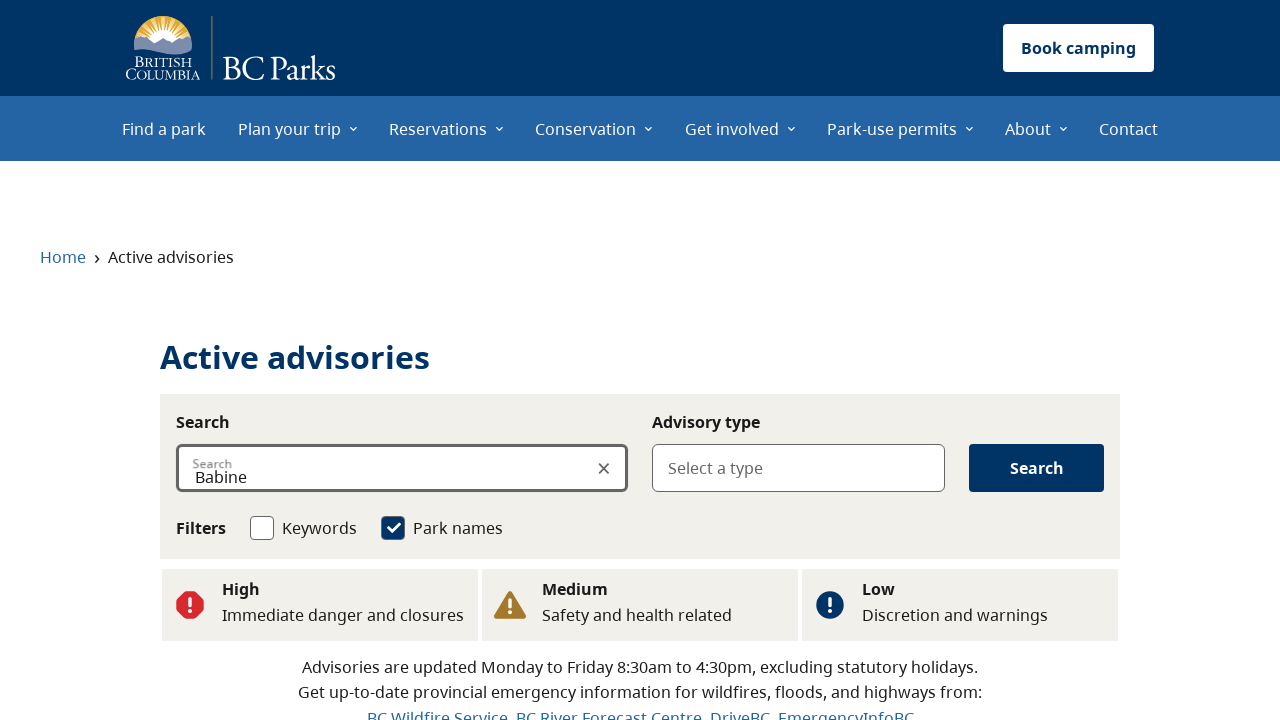

Clicked Search button to execute the search at (1037, 468) on internal:role=button[name="Search"i]
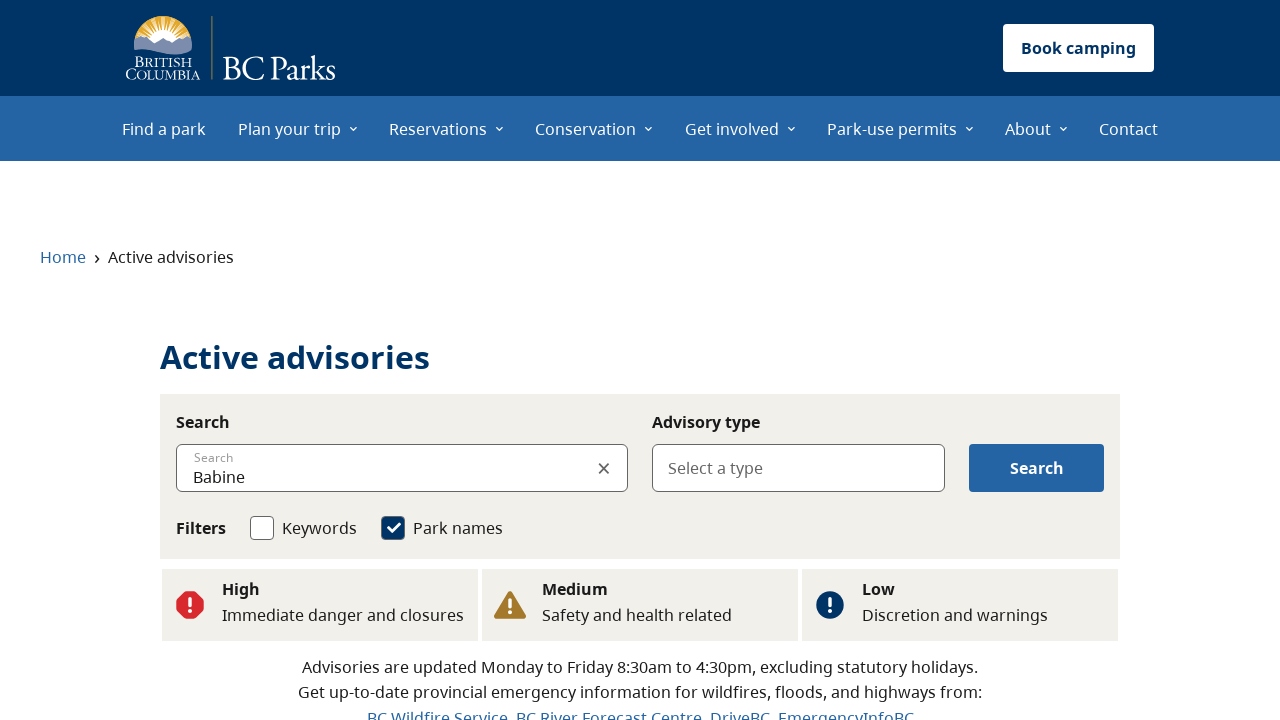

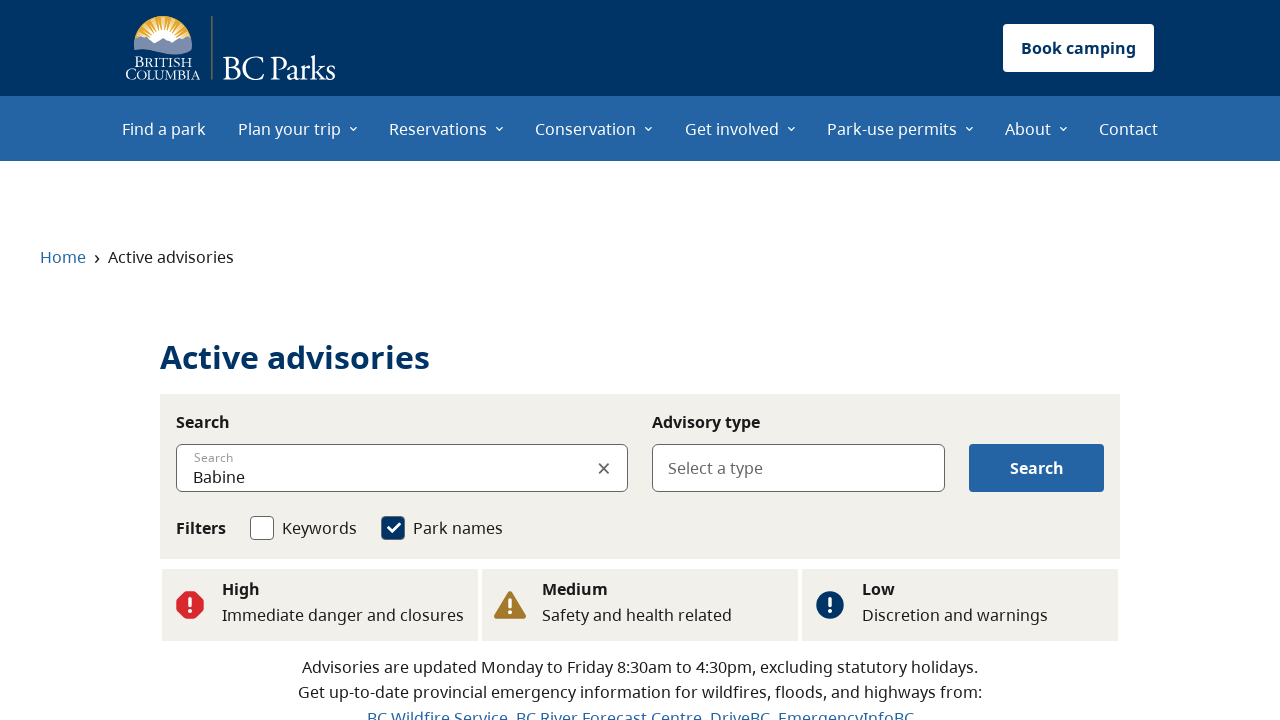